Tests switching to an iframe by selector and performing a double-click action on an element, then verifying the resulting text change.

Starting URL: https://www.w3schools.com/jsref/tryit.asp?filename=tryjsref_ondblclick

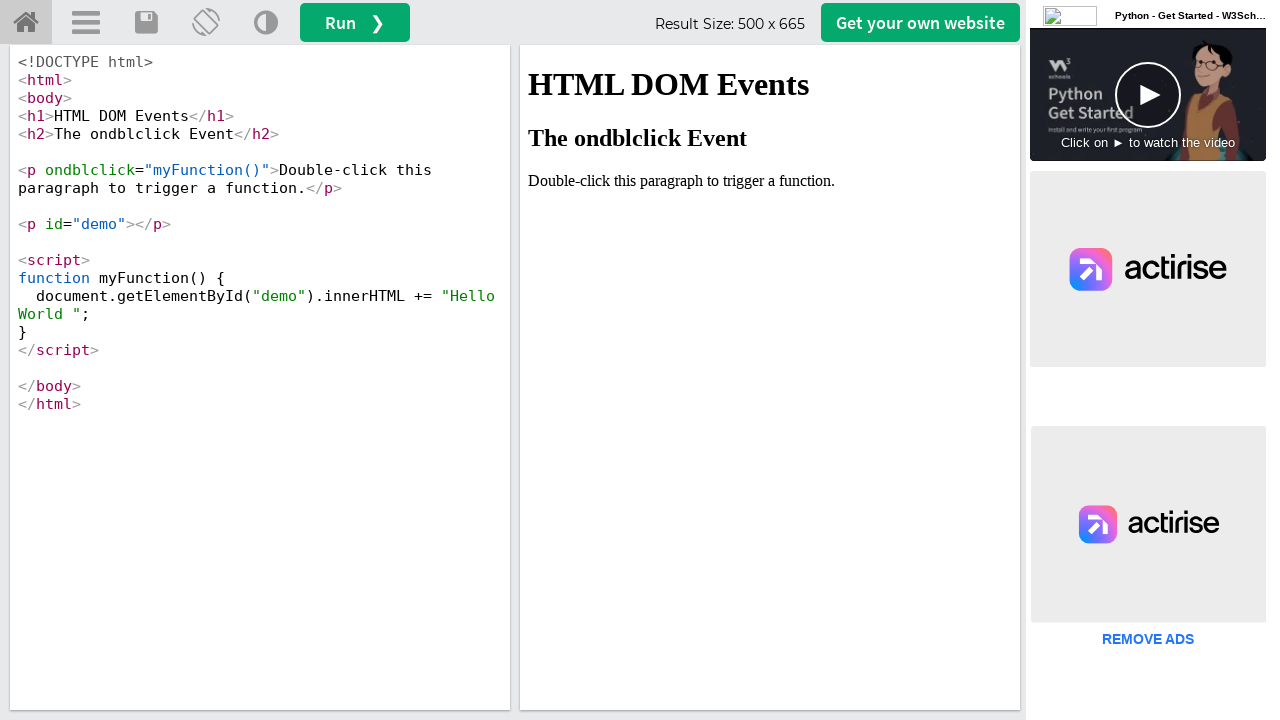

Located iframe with id 'iframeResult'
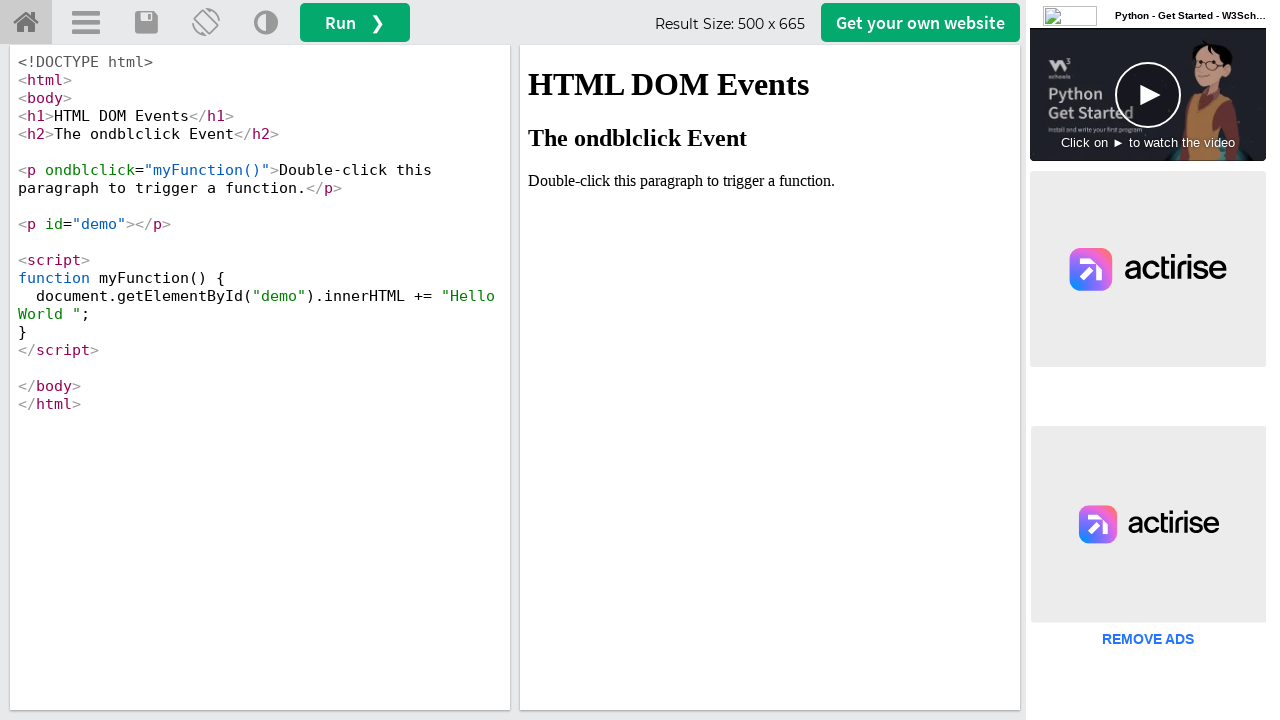

Double-clicked element with ondblclick handler at (770, 181) on iframe#iframeResult >> internal:control=enter-frame >> [ondblclick="myFunction()
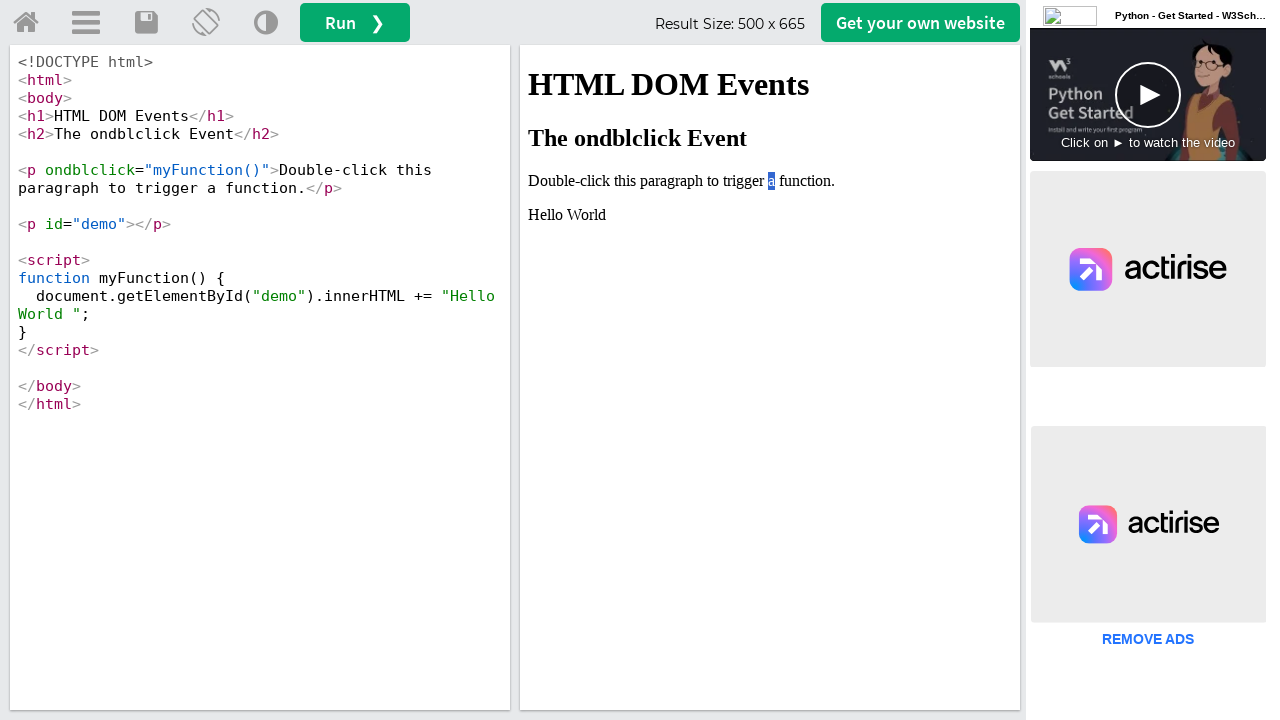

Waited for demo element to be visible
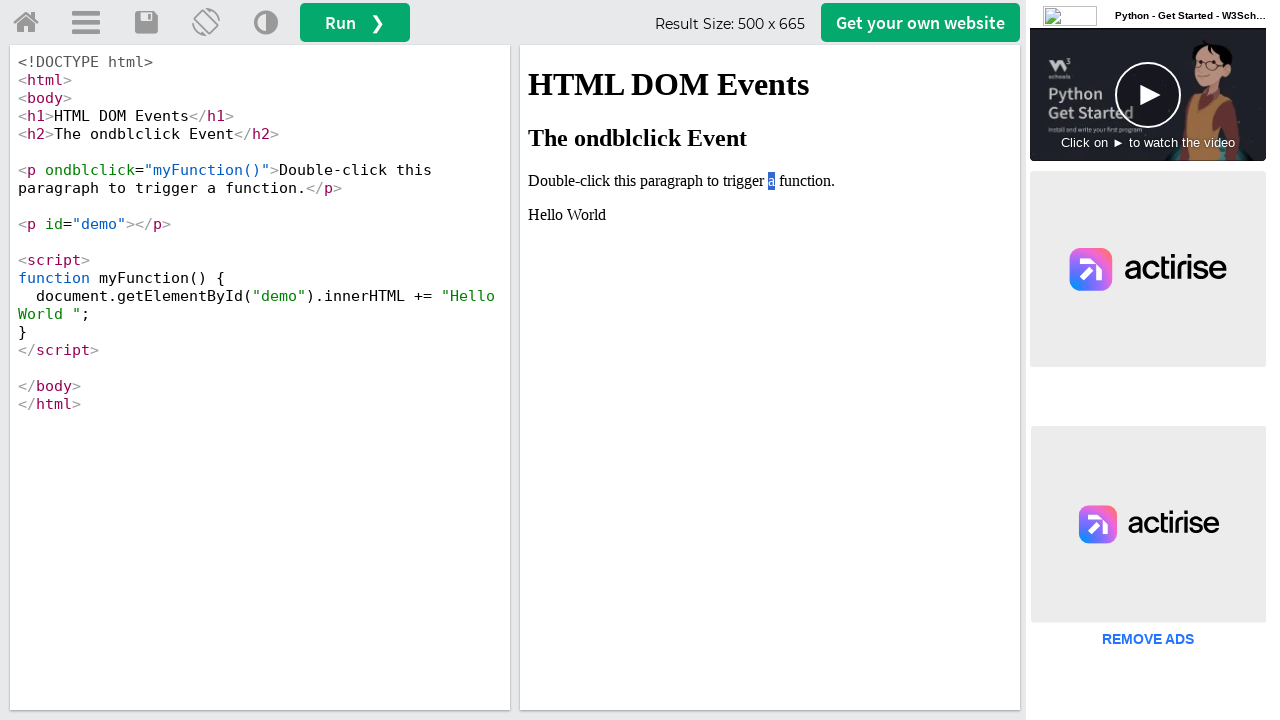

Verified that demo element contains 'Hello World' text
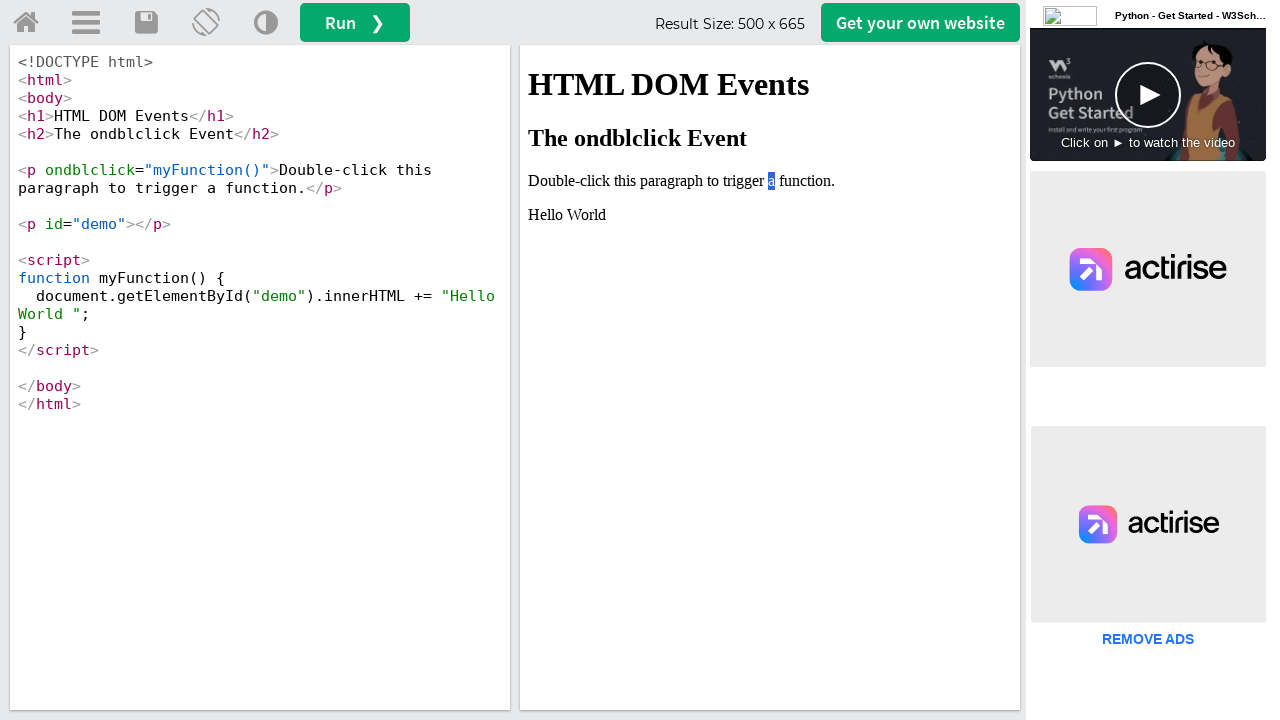

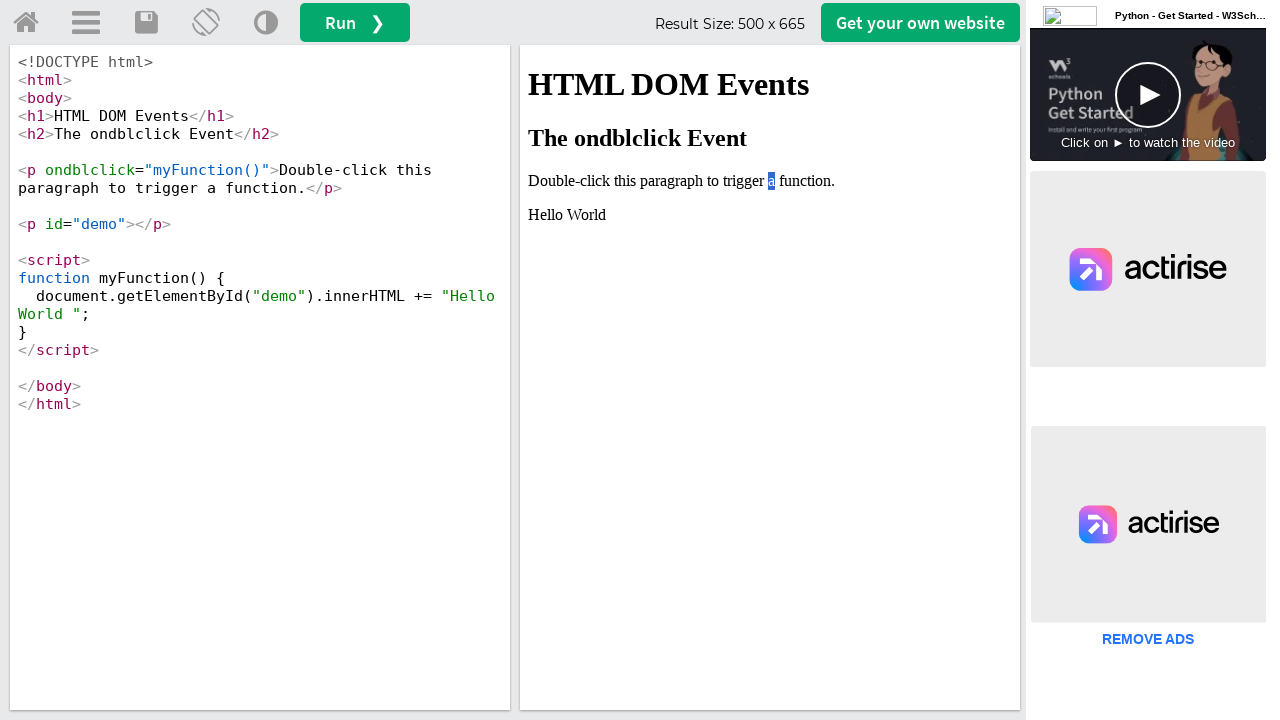